Tests multiple window handling by clicking a link to navigate to "Multiple Windows" page, opening a new window via "Click Here" link, switching between parent and child windows, and verifying content on both windows.

Starting URL: https://the-internet.herokuapp.com/

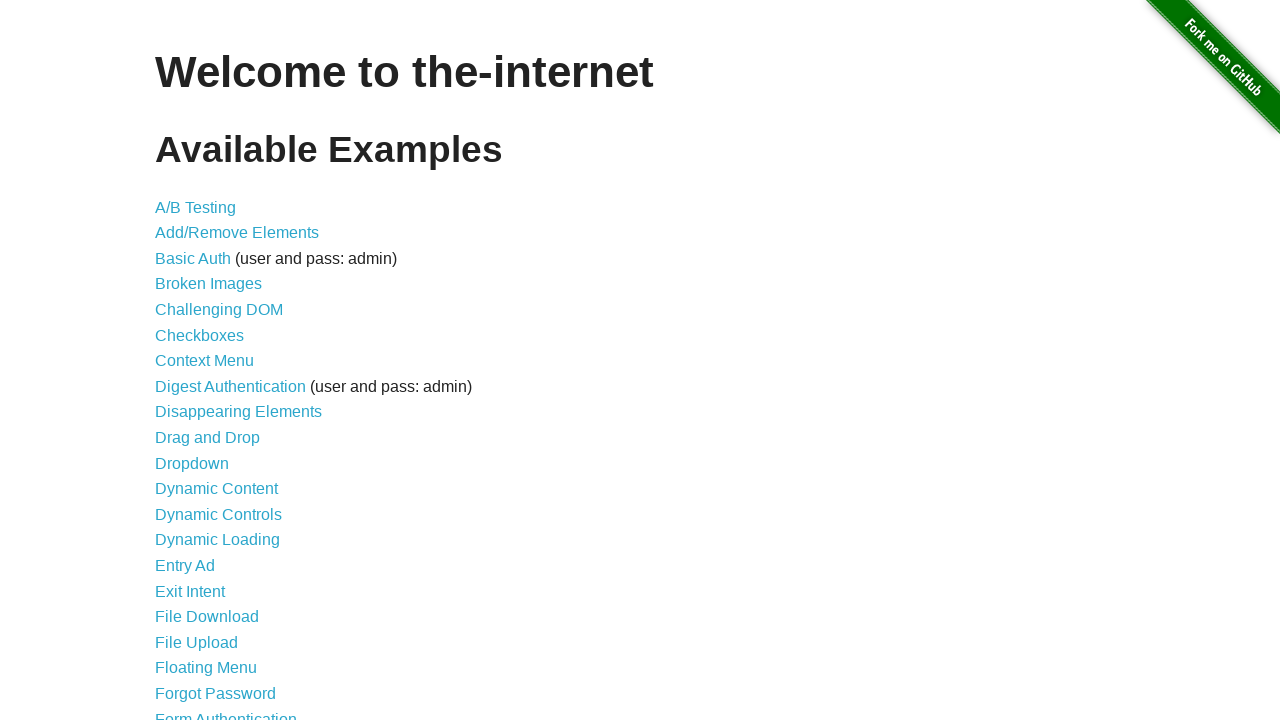

Clicked on 'Multiple Windows' link to navigate to Multiple Windows page at (218, 369) on xpath=//a[contains(text(),'Multiple Windows')]
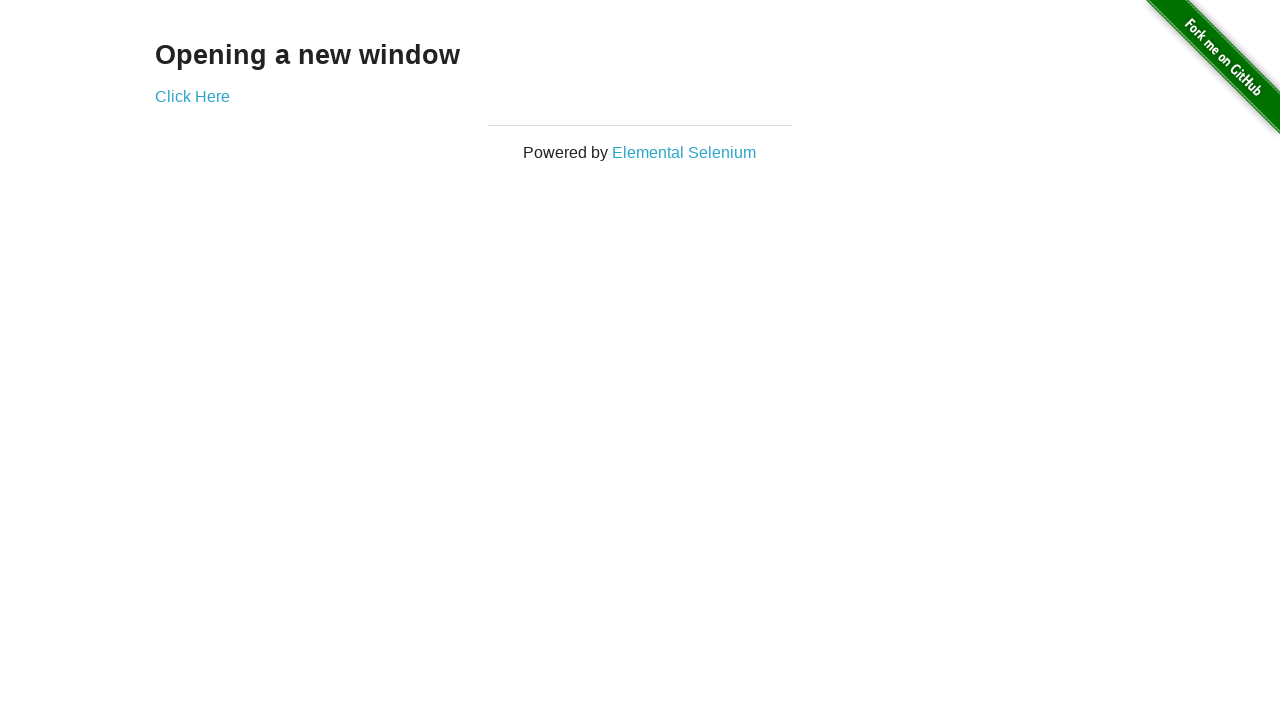

Waited for 'Click Here' link to appear on Multiple Windows page
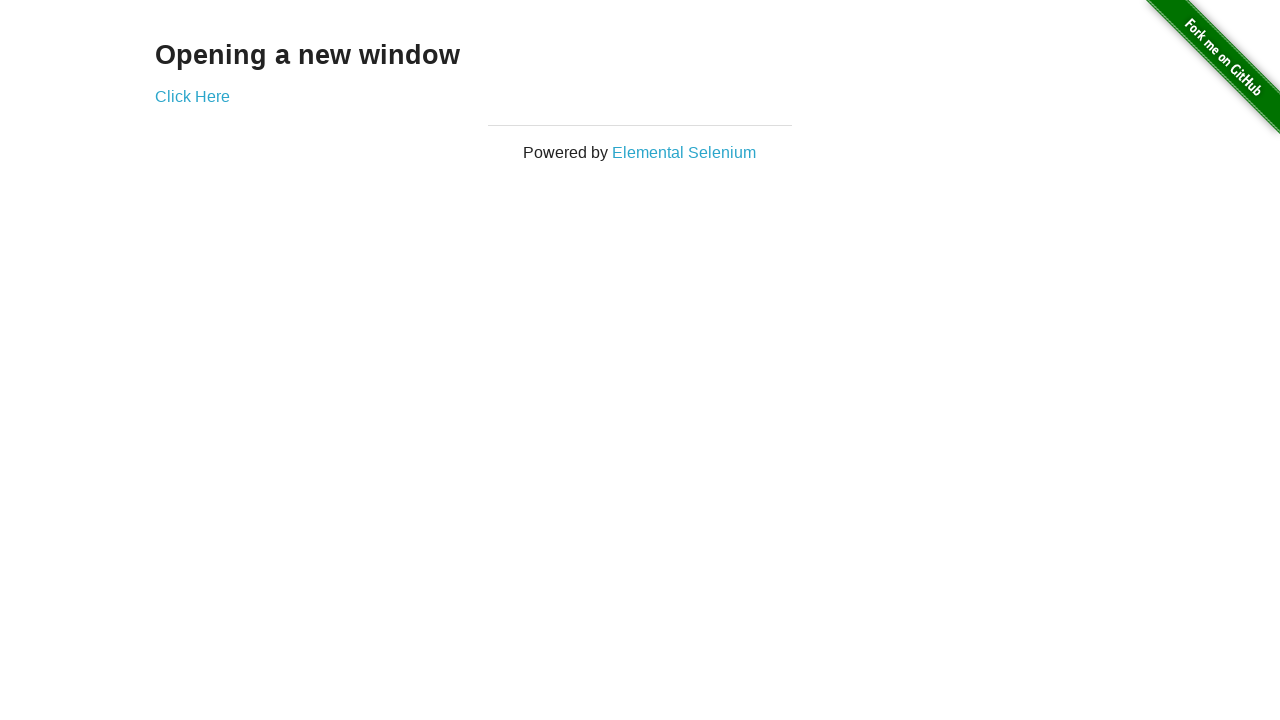

Clicked 'Click Here' link to open a new window at (192, 96) on text=Click Here
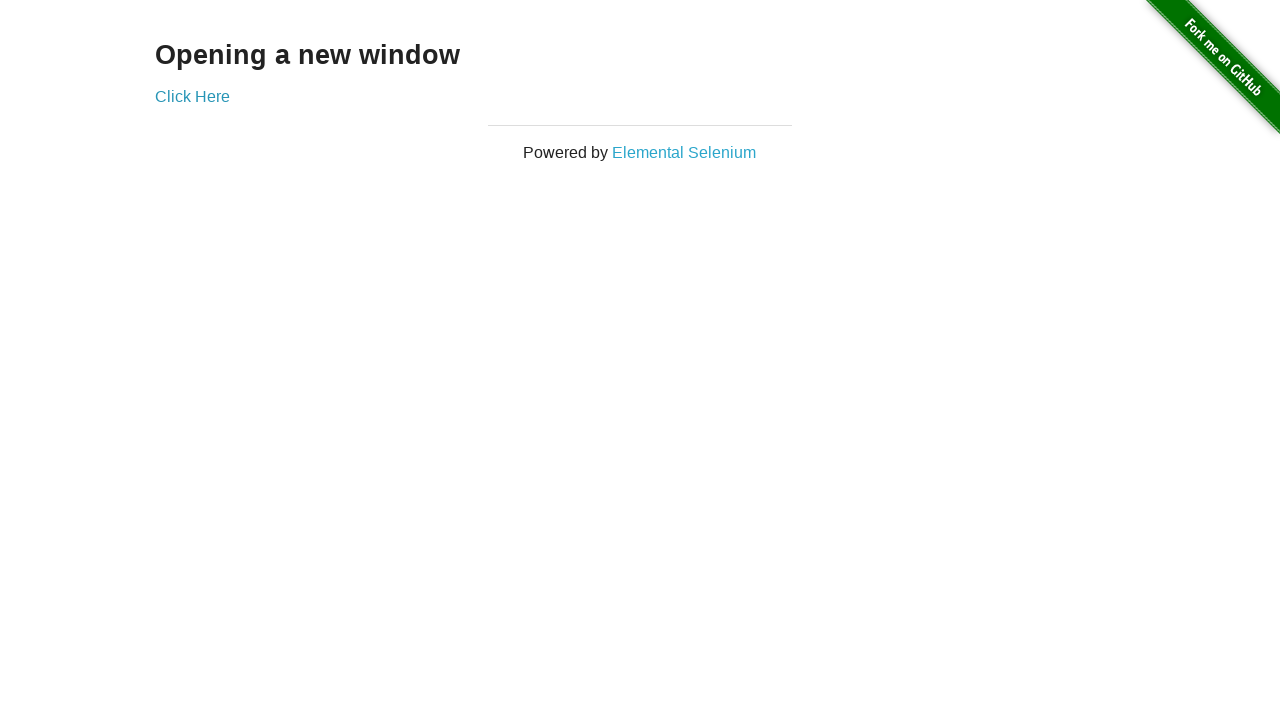

New child window loaded and ready
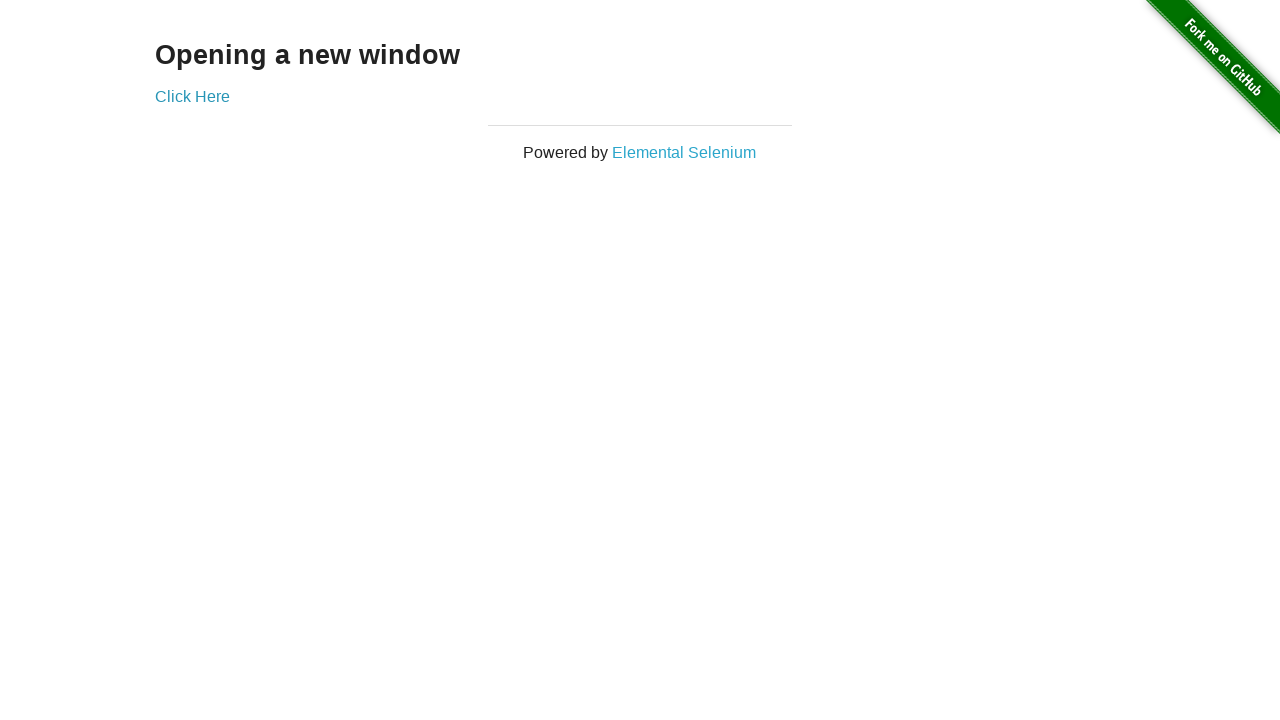

Retrieved content from child window: 'New Window'
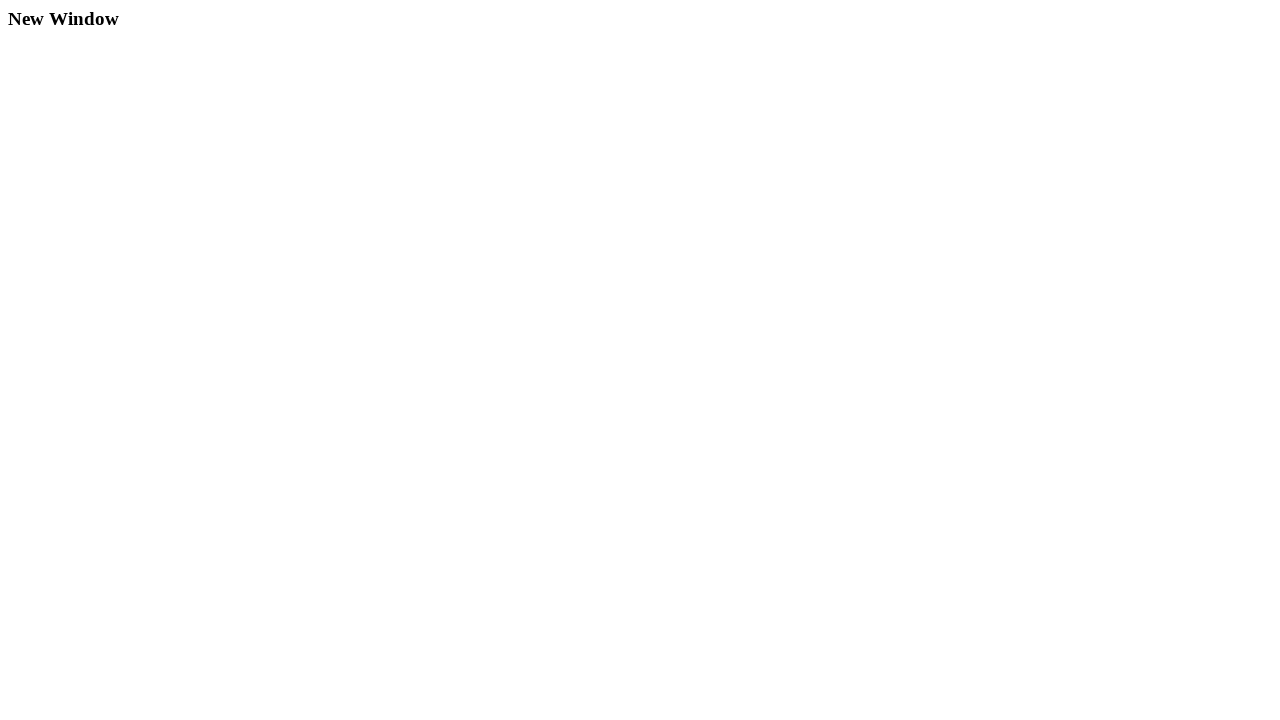

Retrieved content from parent window: 'Opening a new window'
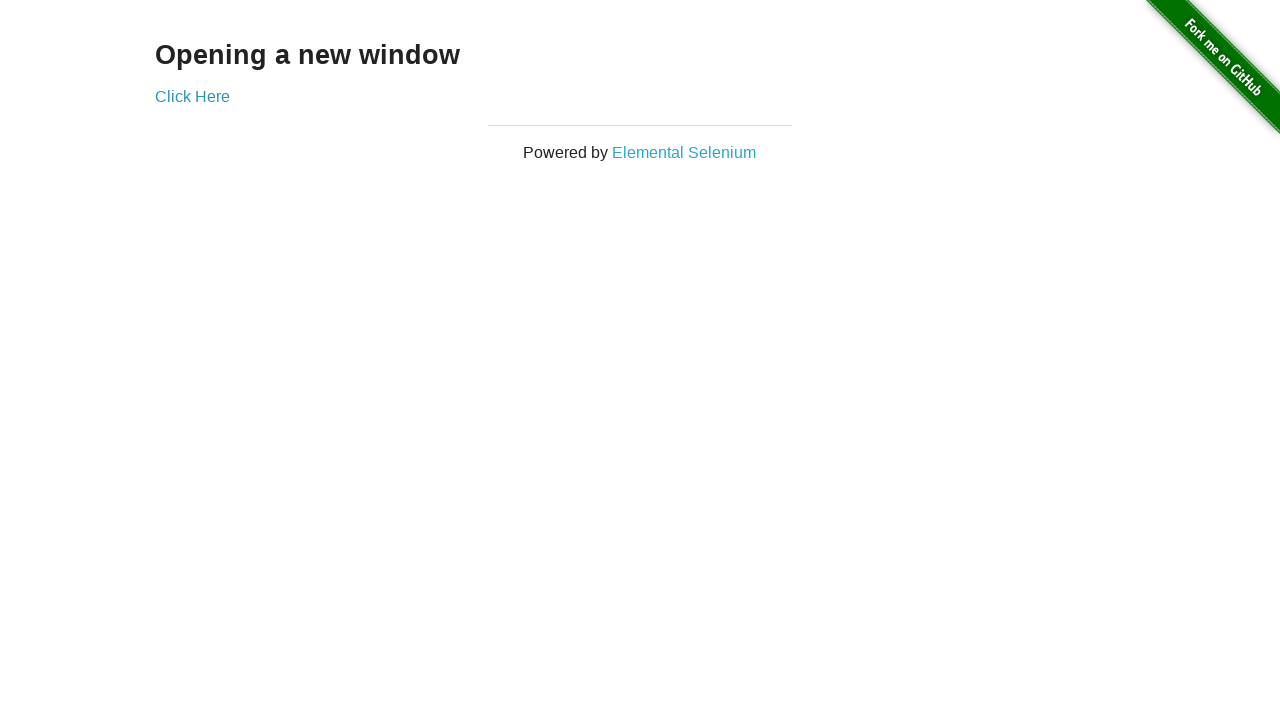

Closed the child window
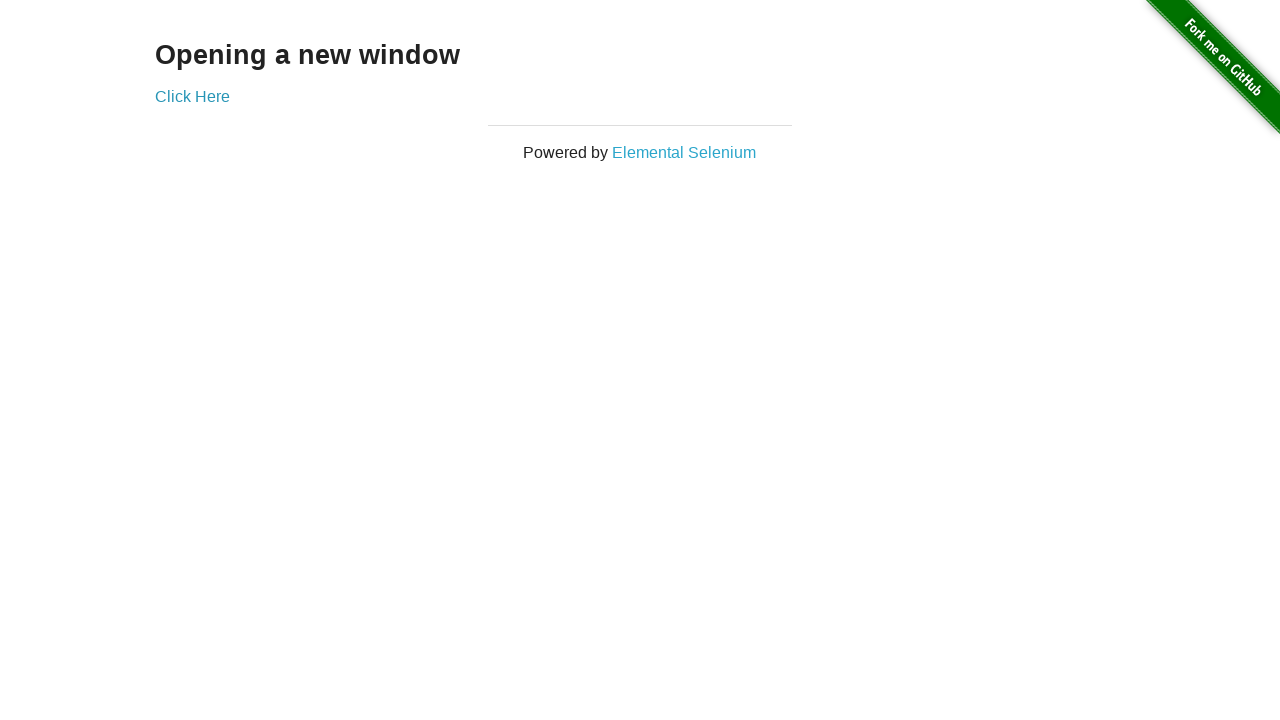

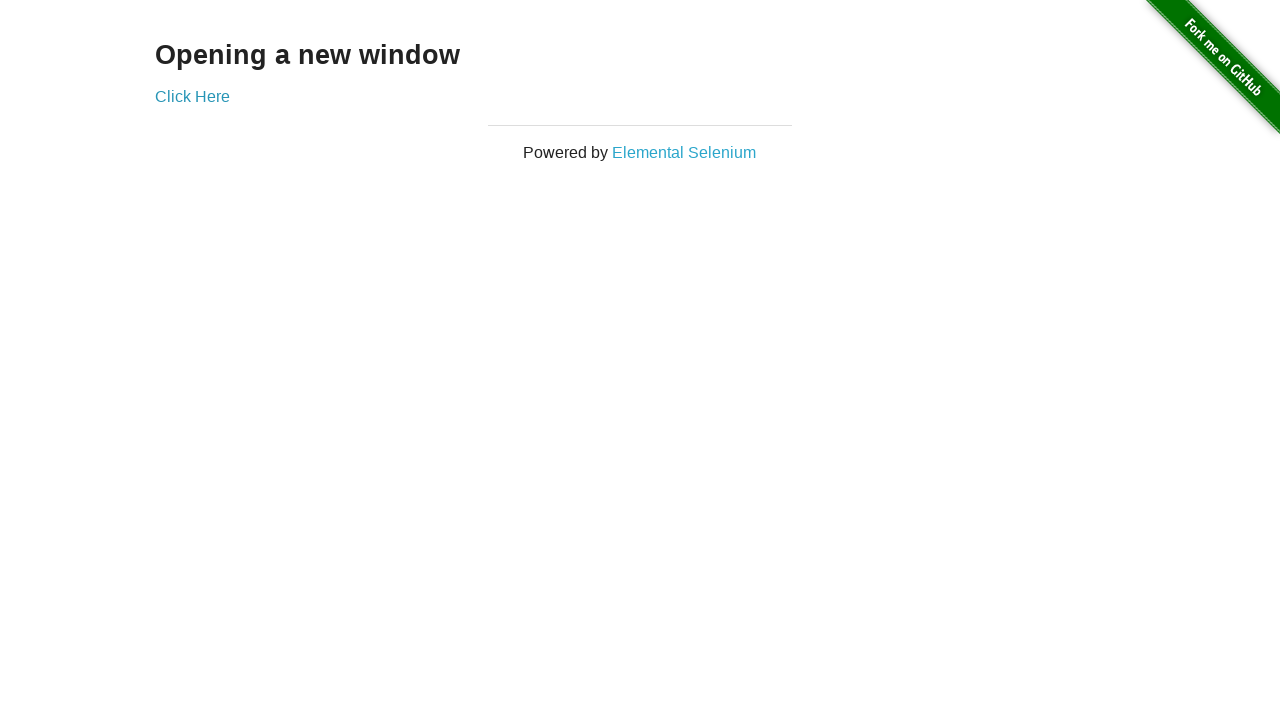